Tests the search functionality by clicking the search icon, entering a search query for "ES" model, submitting the search, and clicking on the first result link

Starting URL: https://www.lexus.com/

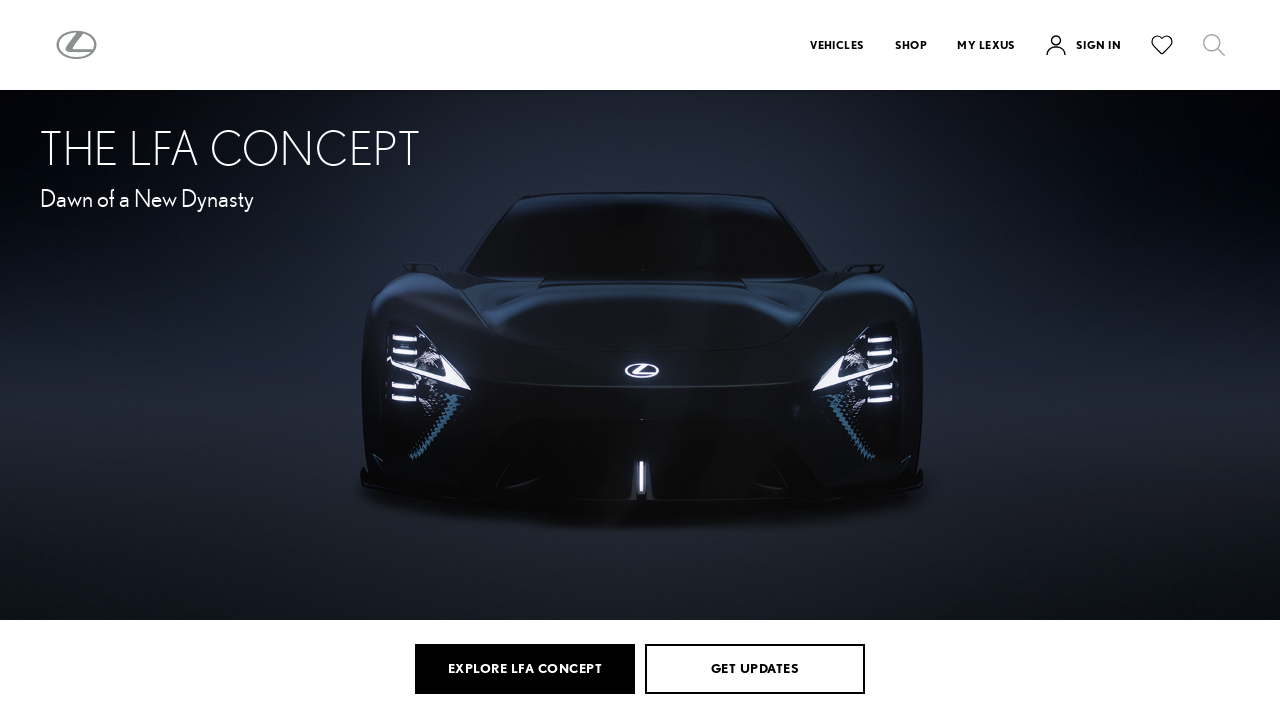

Clicked on the search icon at (1214, 45) on xpath=//*[@alt='Search']
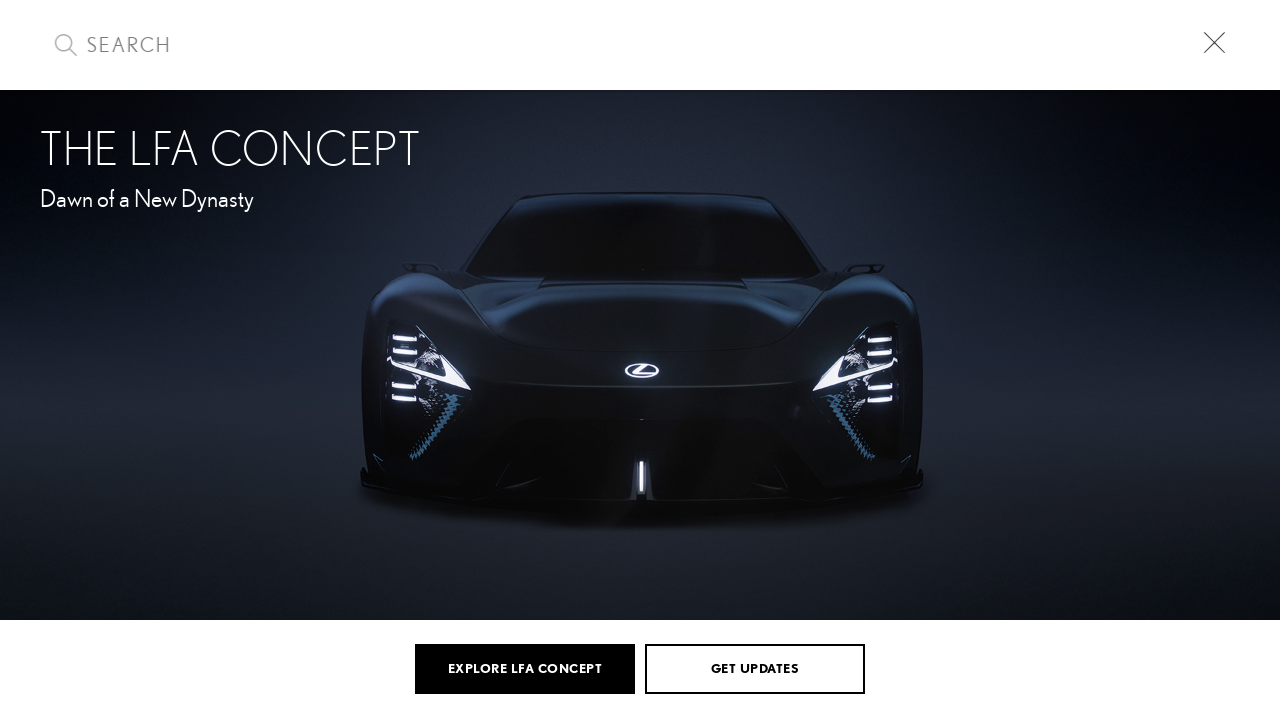

Clicked on the search input field at (640, 45) on input[name='q']
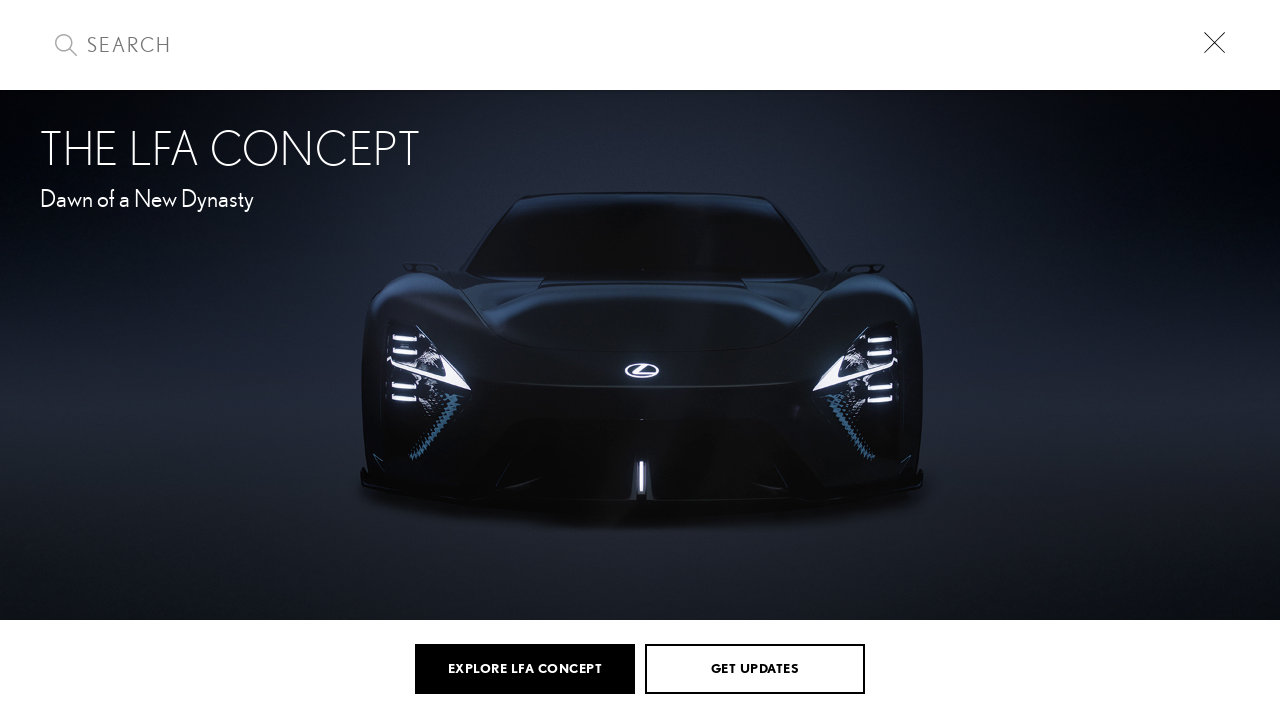

Entered search query 'ES' in the search field on input[name='q']
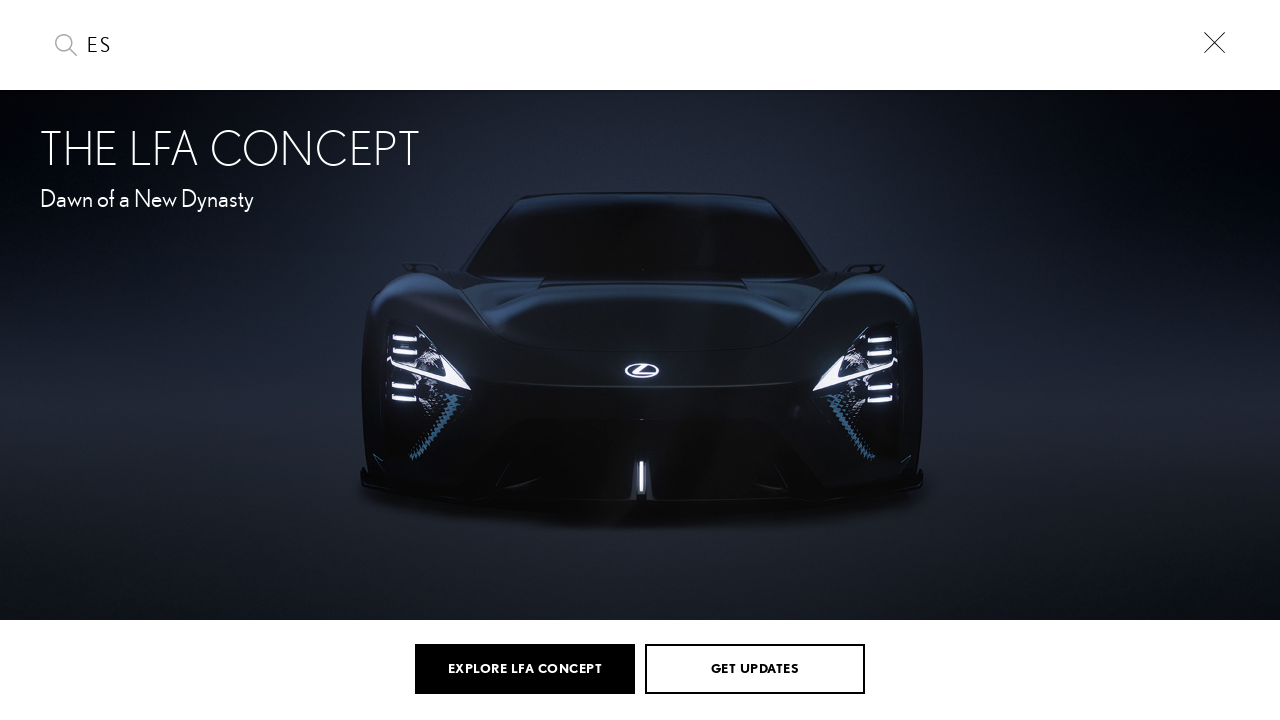

Submitted the search by pressing Enter on input[name='q']
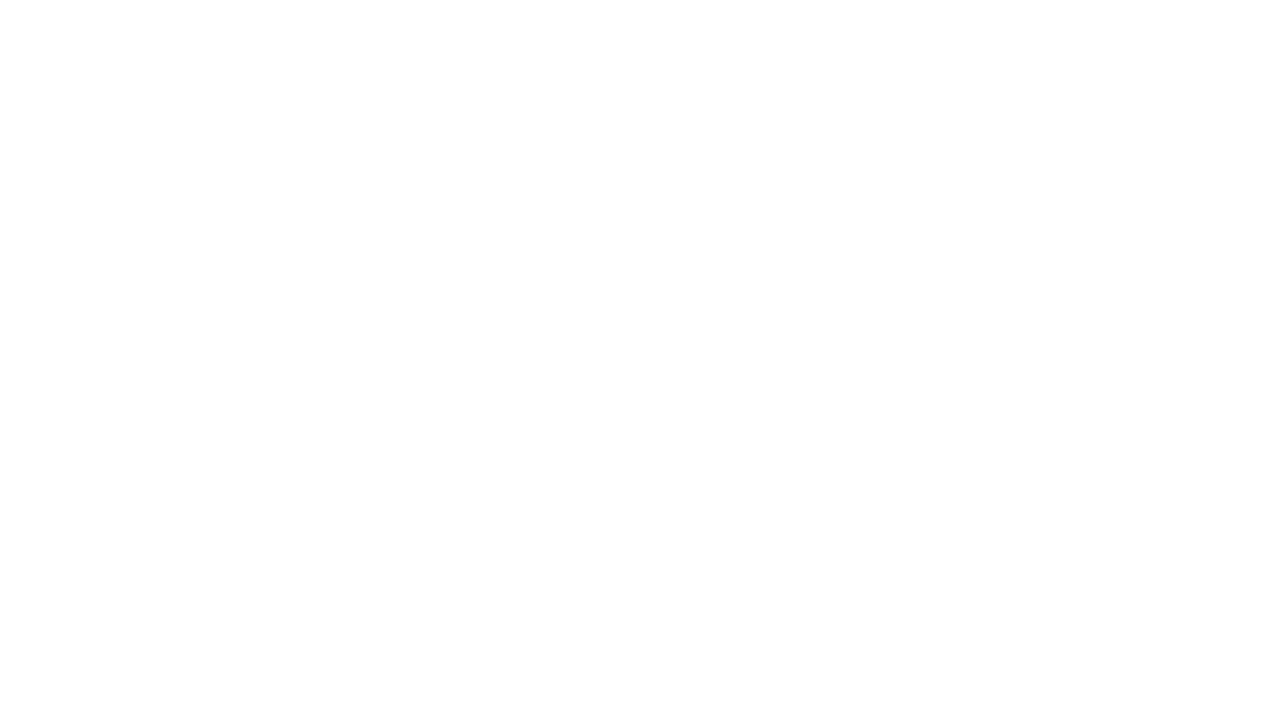

Clicked on the first result link for ES model at (336, 192) on a[href='/models/ES']
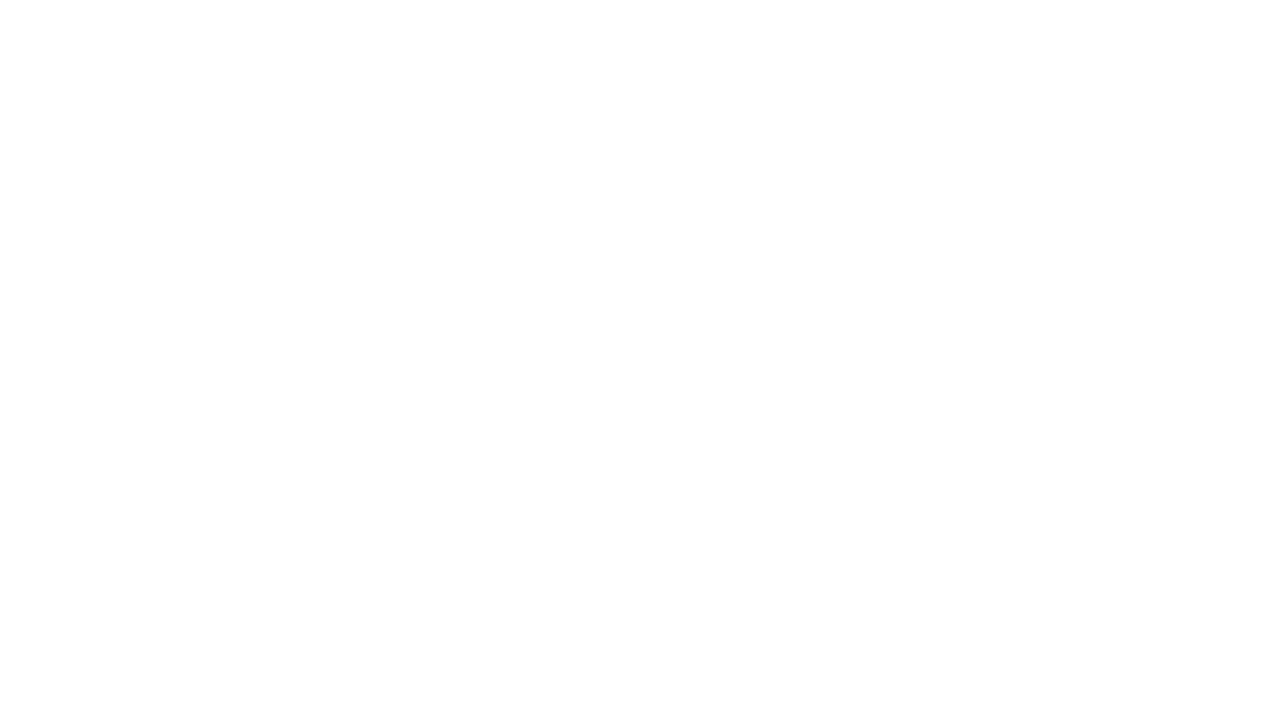

Waited for page to load completely (domcontentloaded)
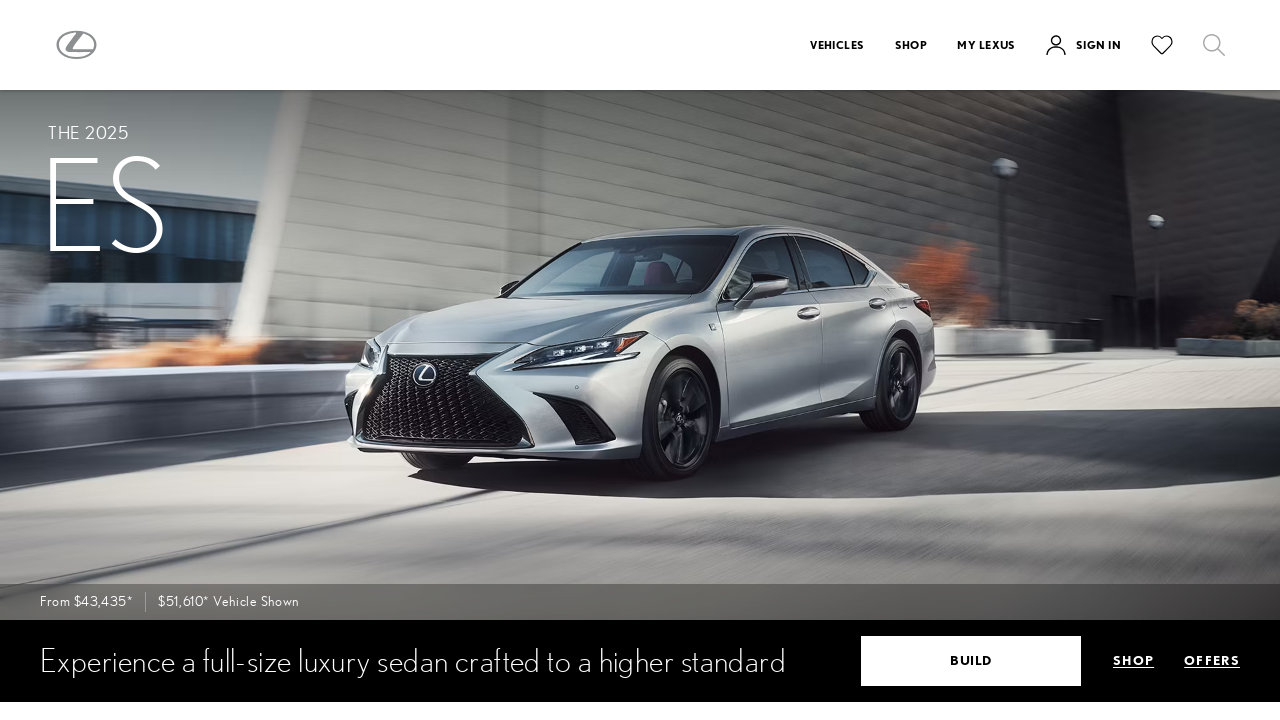

Verified that page title contains 'Lexus ES'
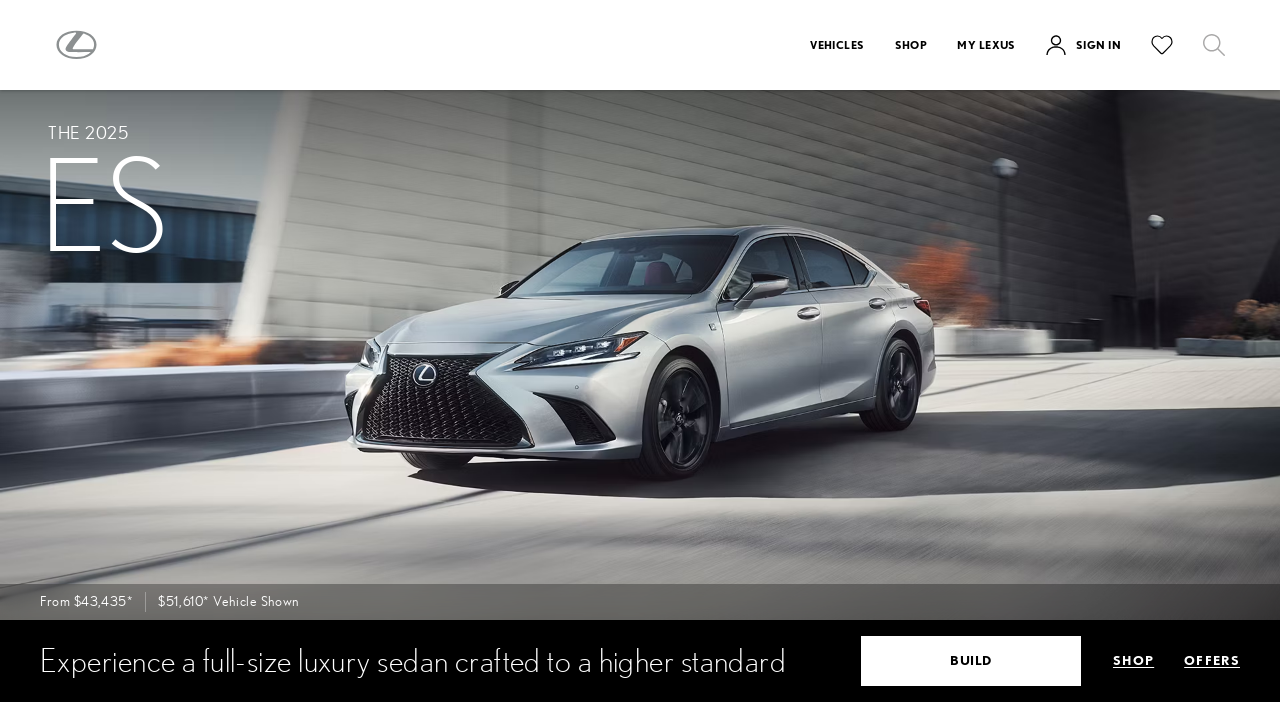

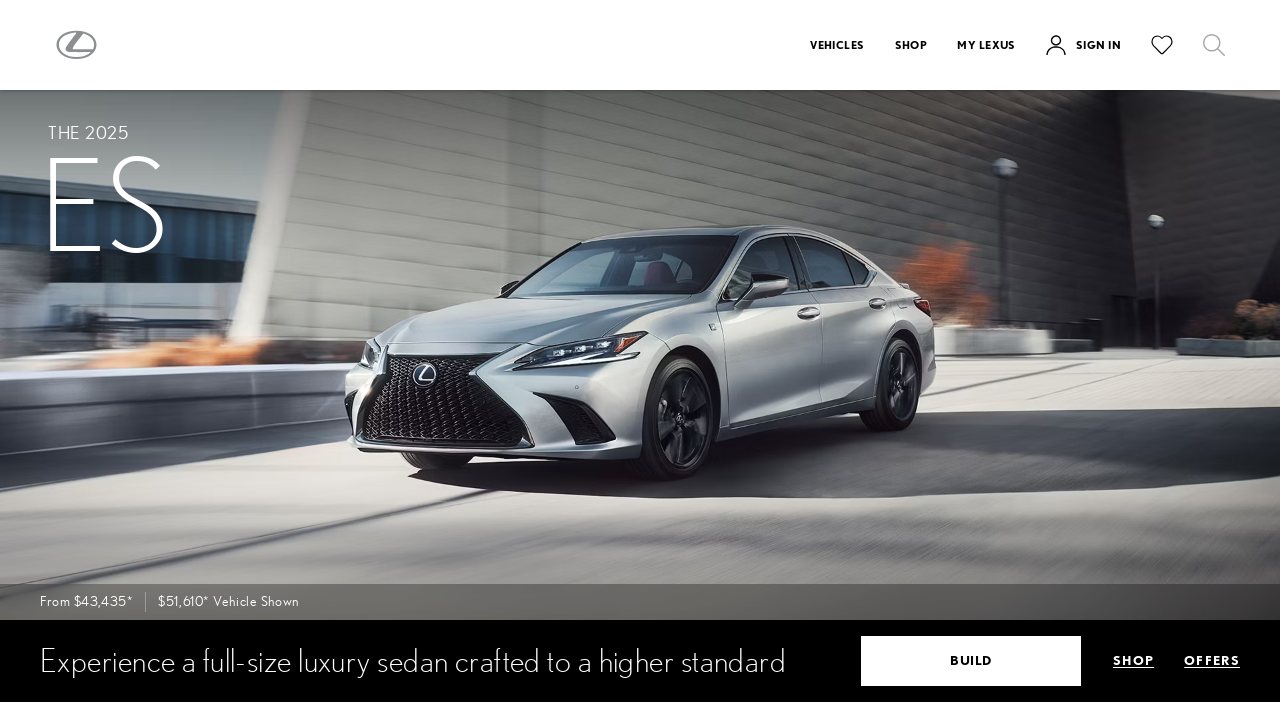